Tests browser navigation (back/forward) on SpiceJet website and attempts to interact with a currency dropdown selector by selecting values using different selection methods.

Starting URL: https://www.spicejet.com/

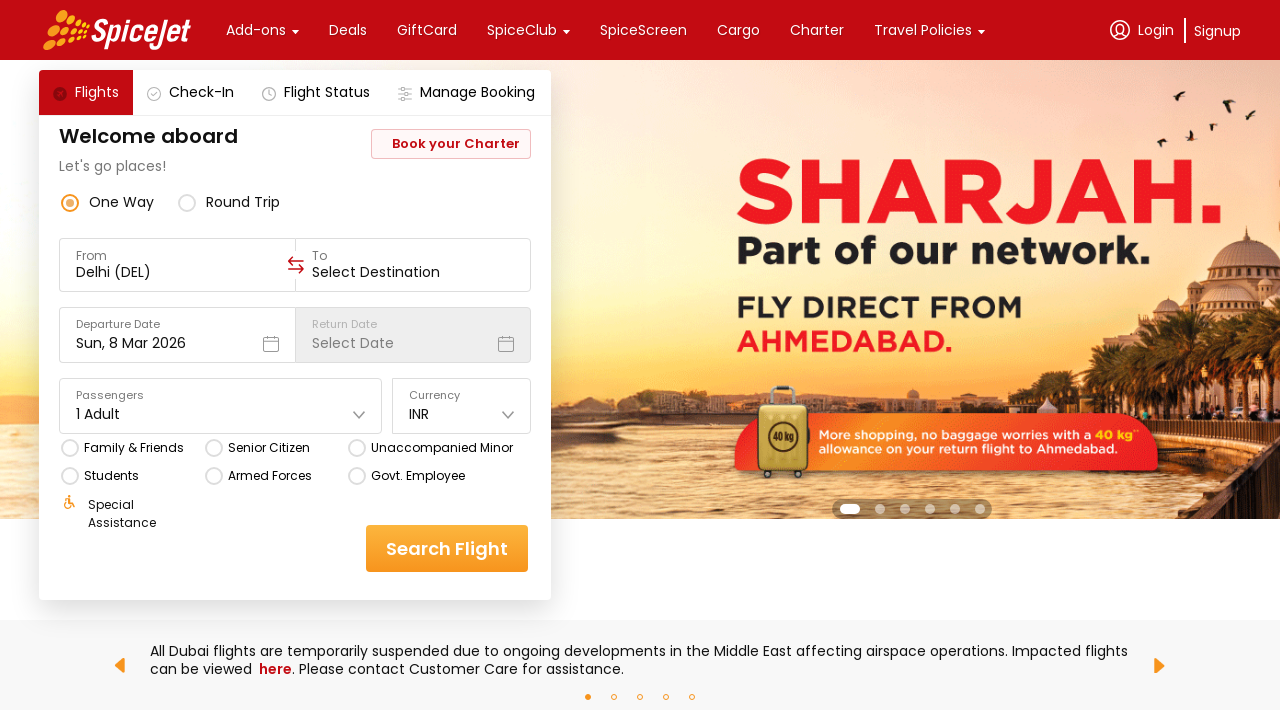

Printed current URL
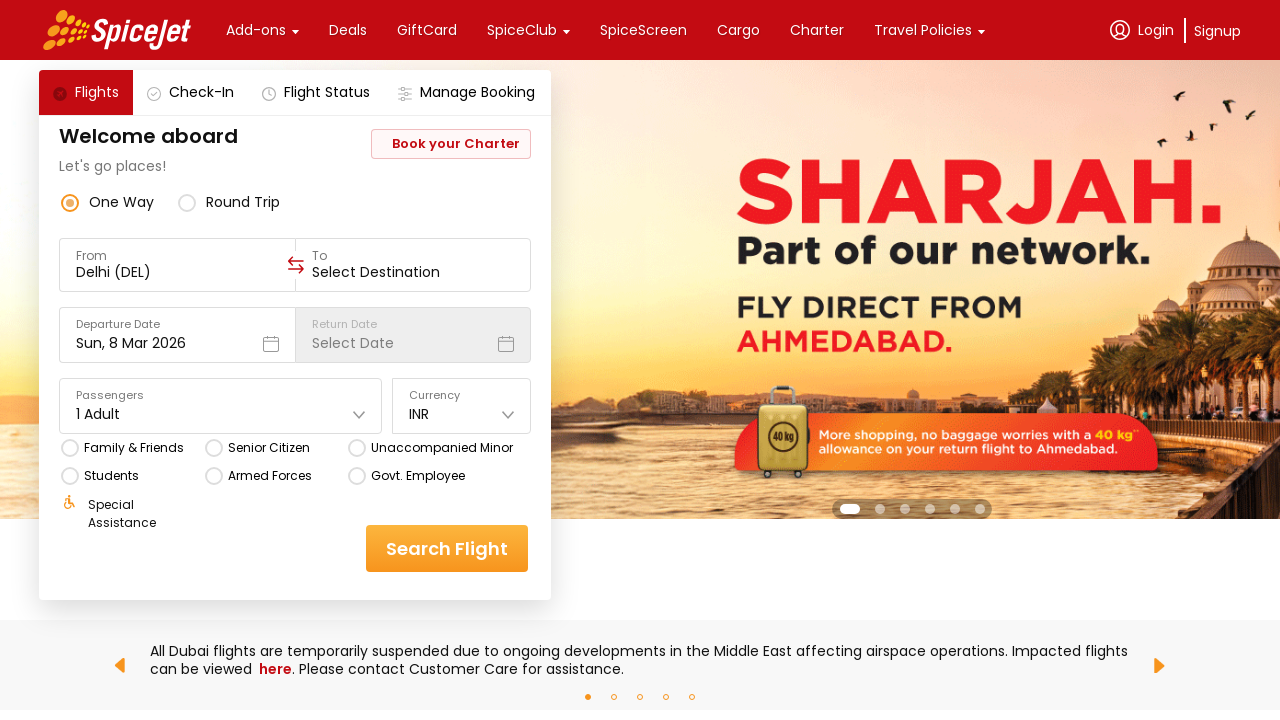

Printed page title
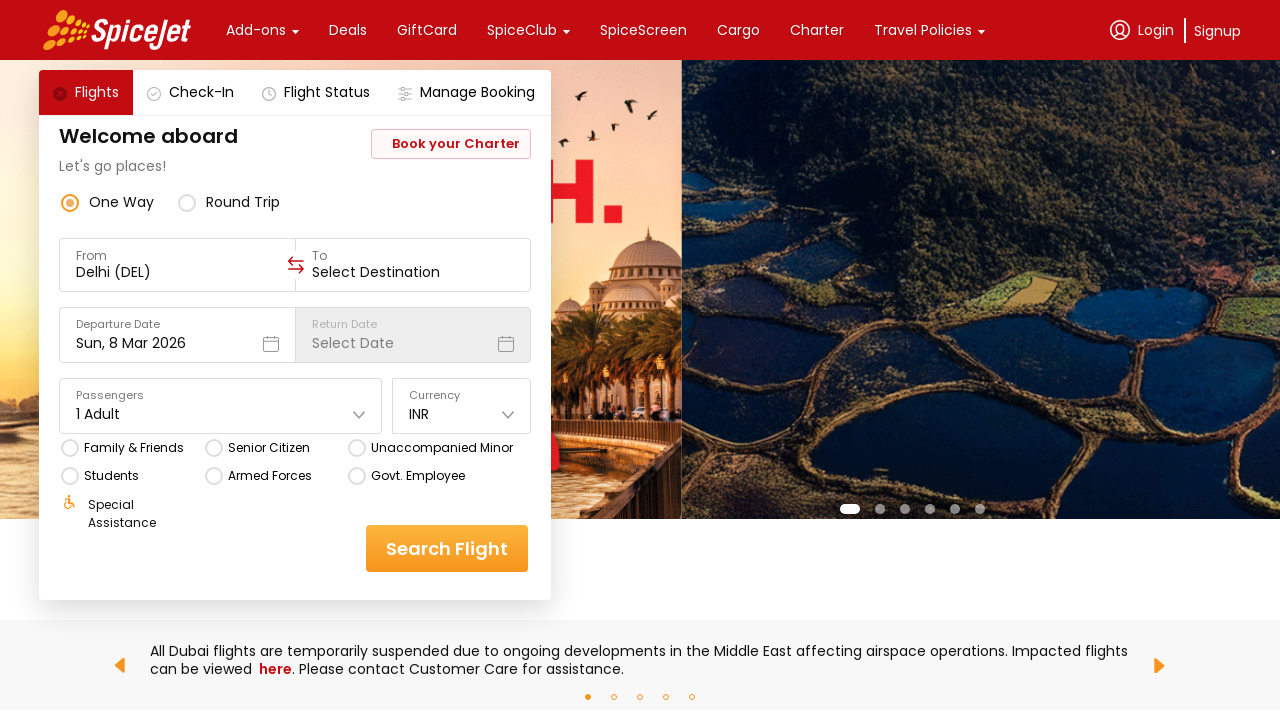

Navigated back using browser back button
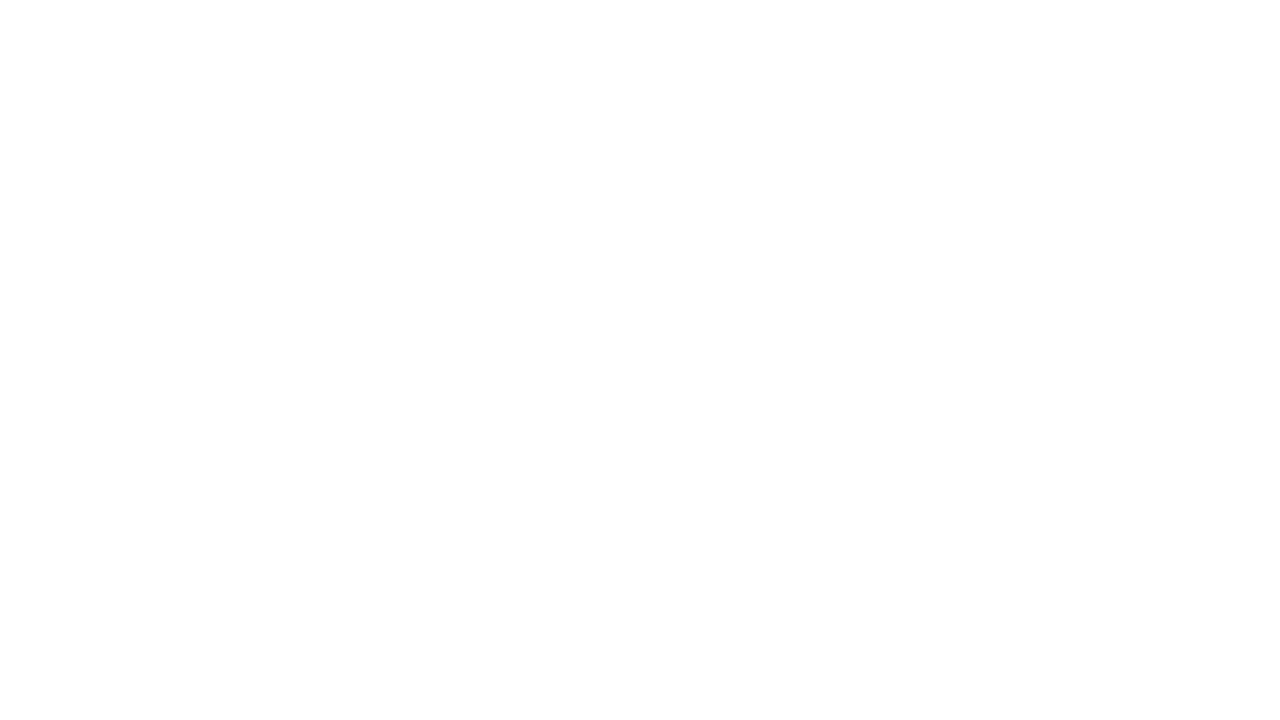

Navigated forward using browser forward button
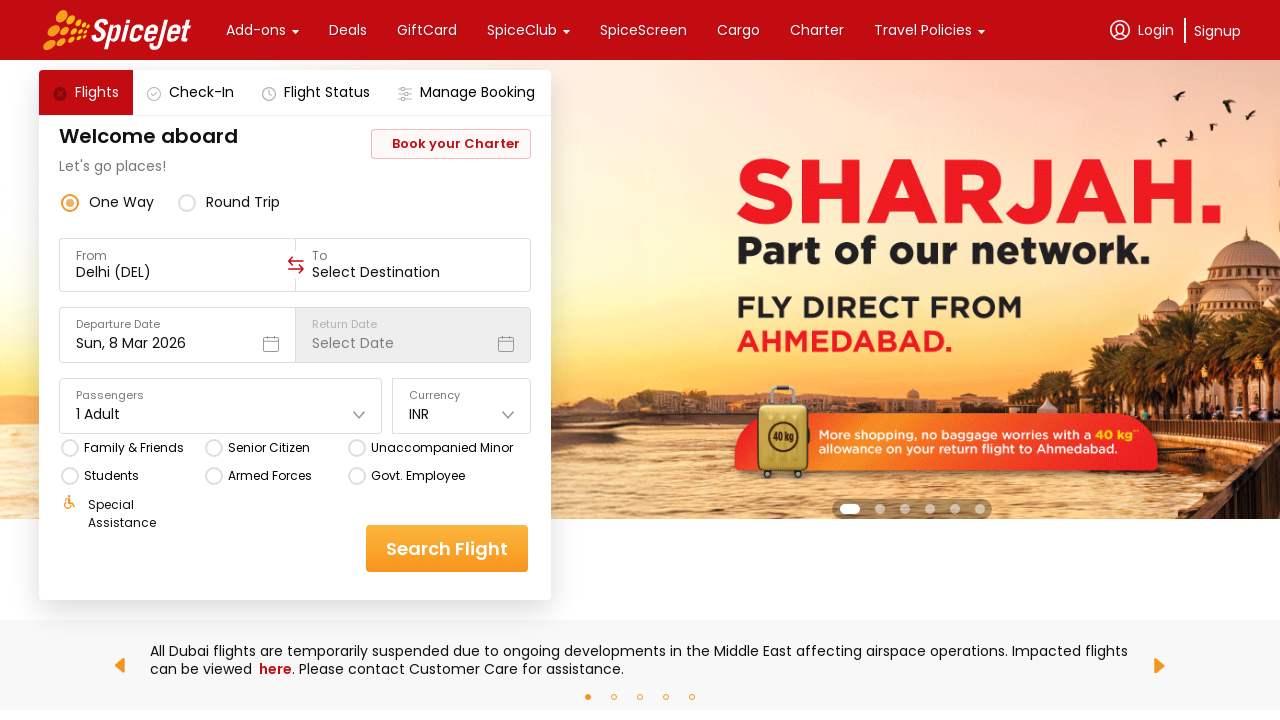

Waited for page DOM content to load
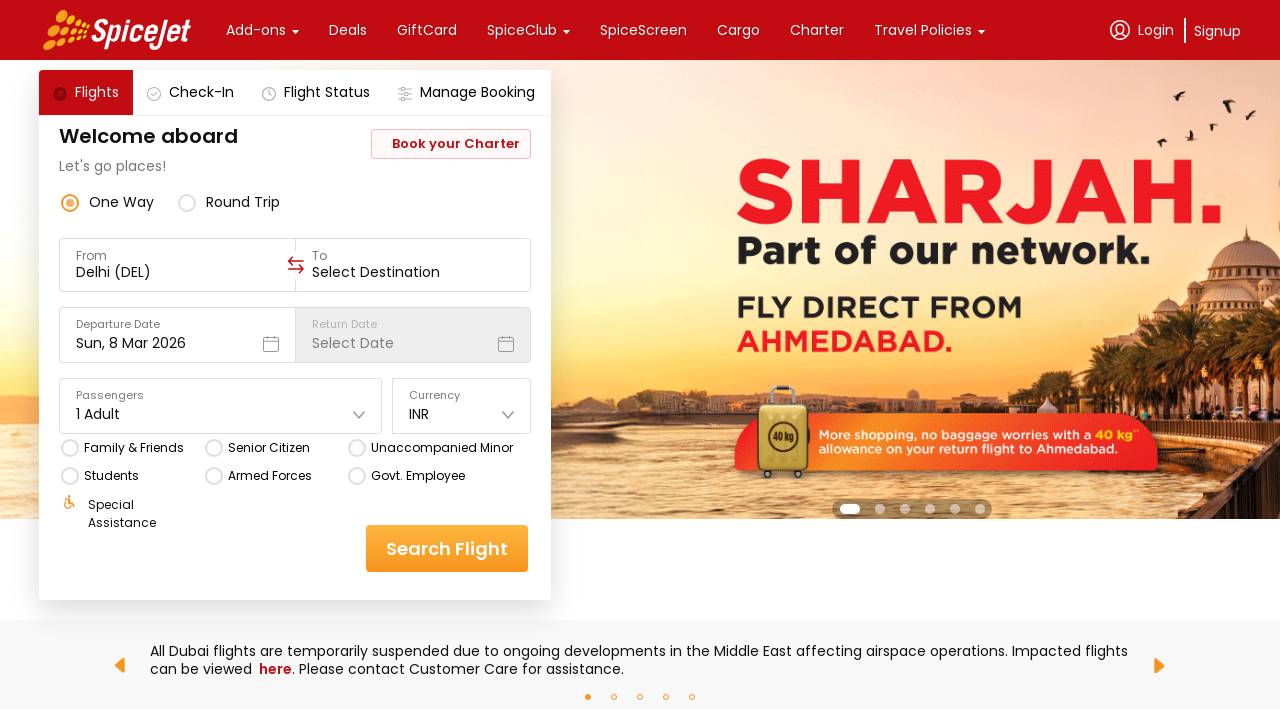

Legacy currency selector not found, waited 2 seconds as fallback on select[name='ctl00$mainContent$DropDownListCurrency']
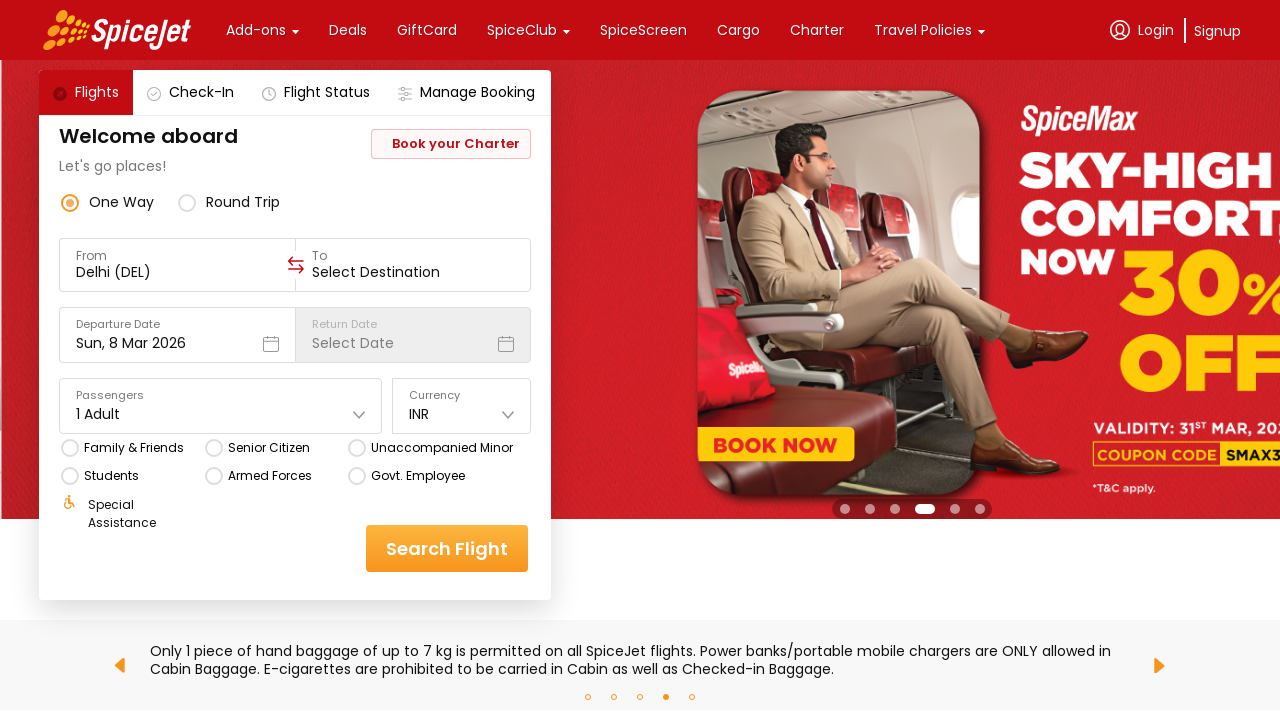

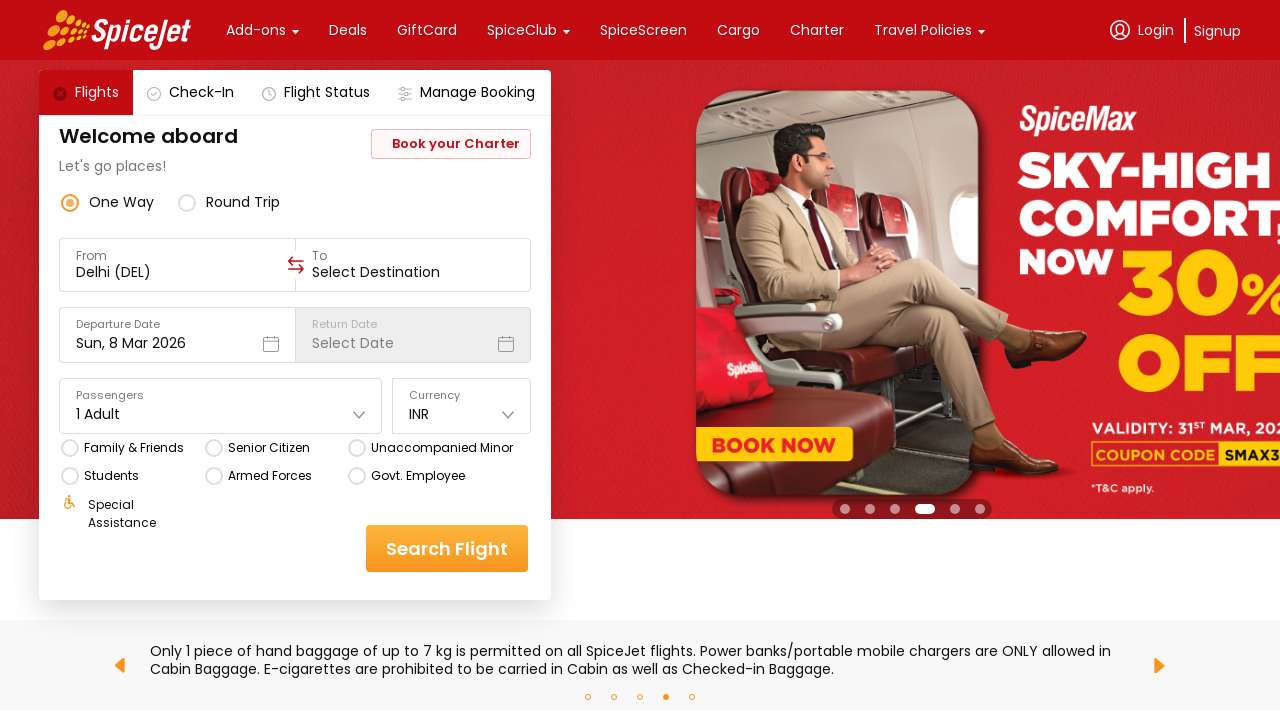